Tests radio button functionality by selecting the "Yes" radio button option

Starting URL: https://demoqa.com/radio-button

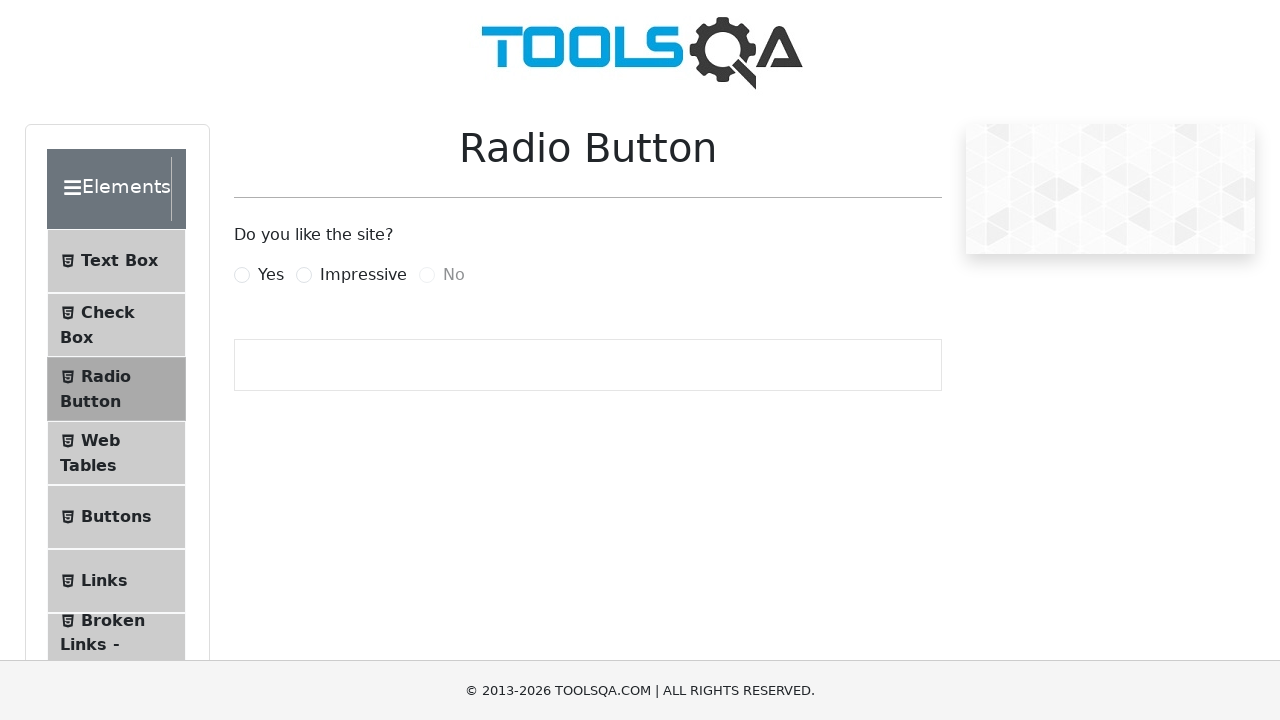

Clicked the 'Yes' radio button using JavaScript evaluation
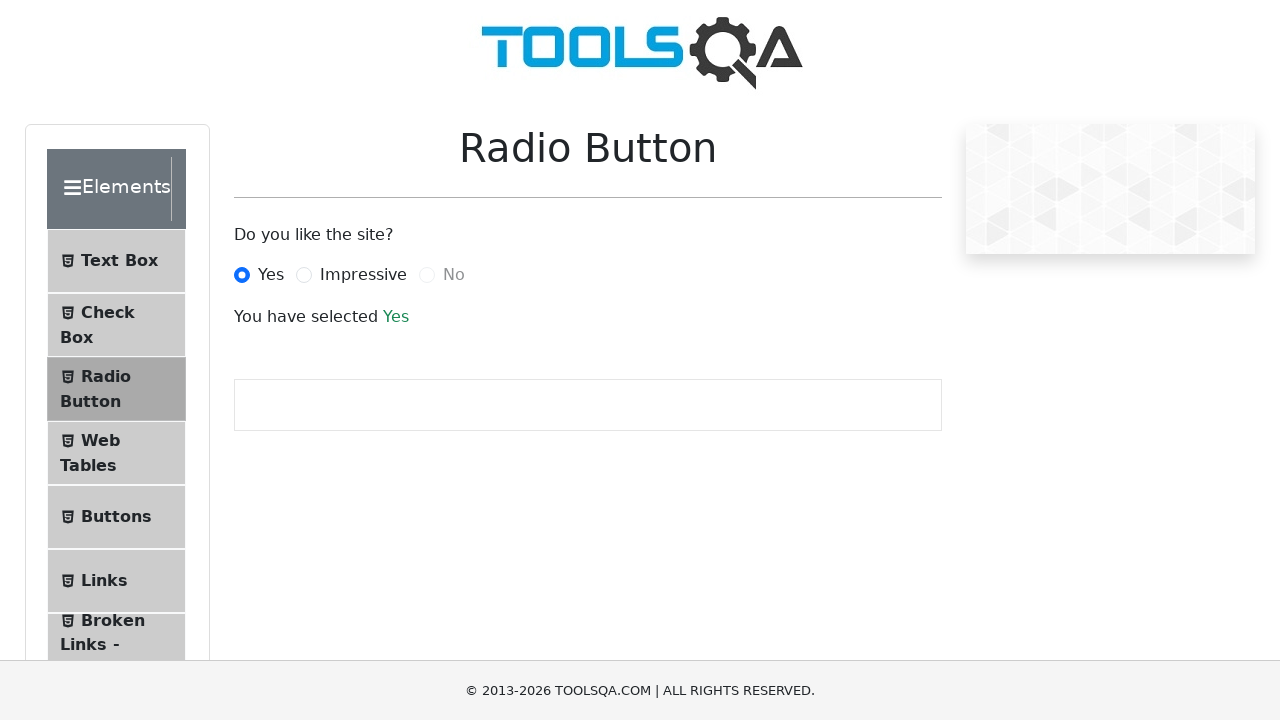

Waited for radio button state to update
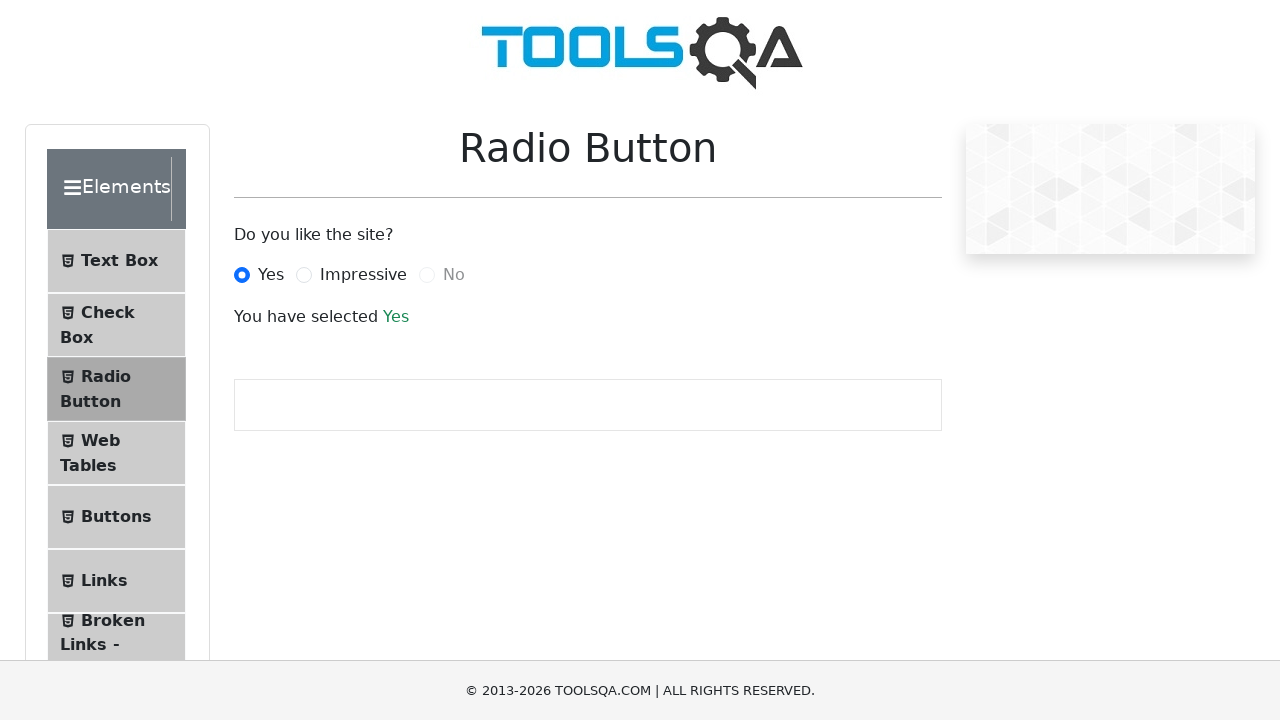

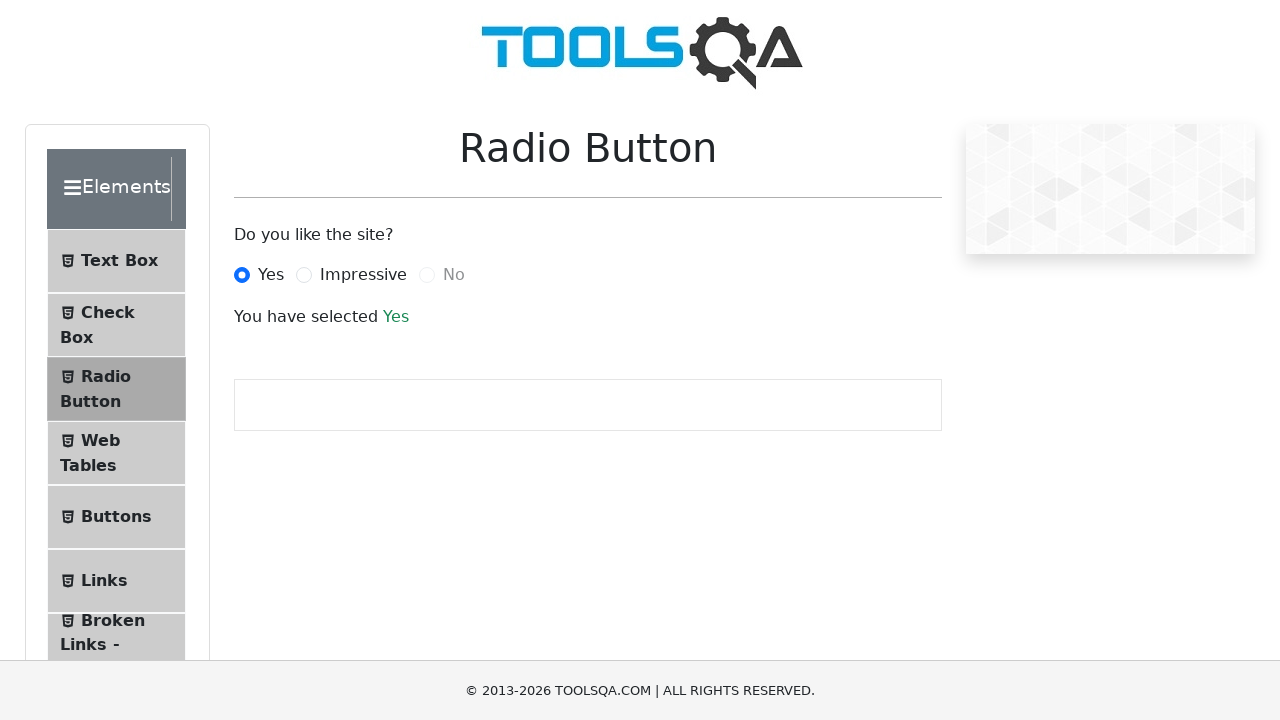